Tests the Argos website search functionality by searching for "books" and verifying that search results are displayed.

Starting URL: https://www.argos.co.uk

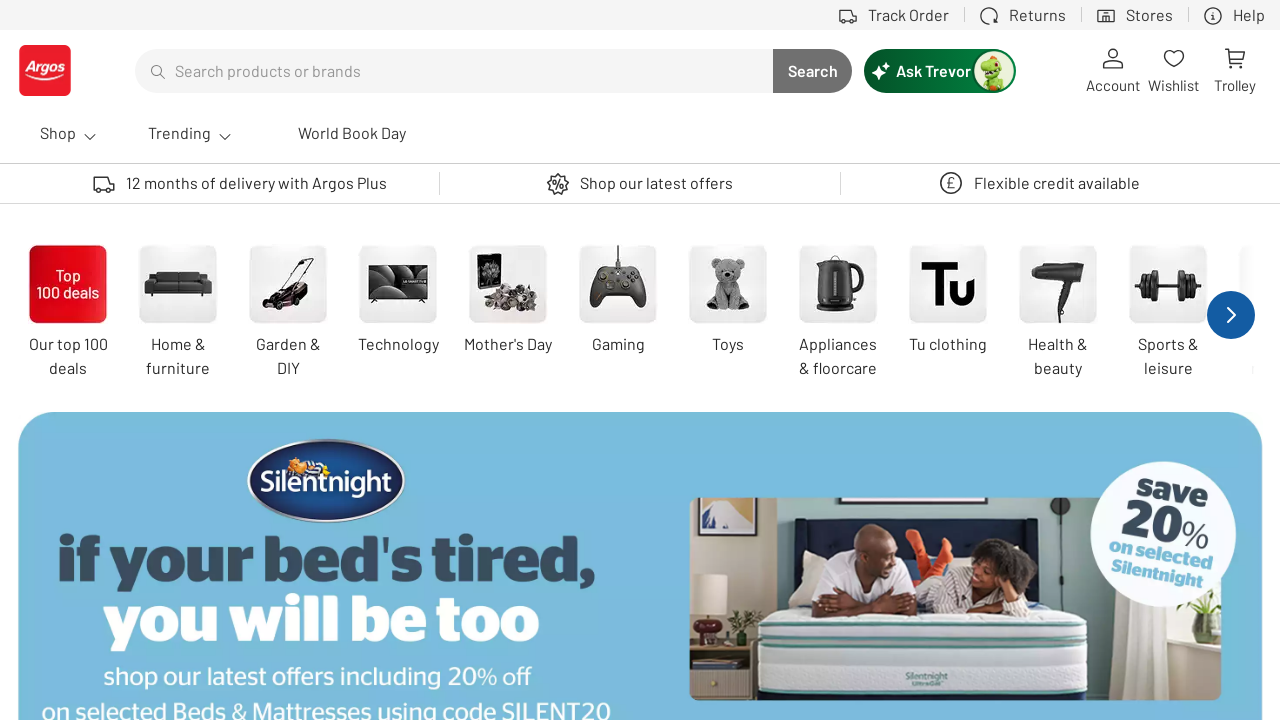

Search box became available
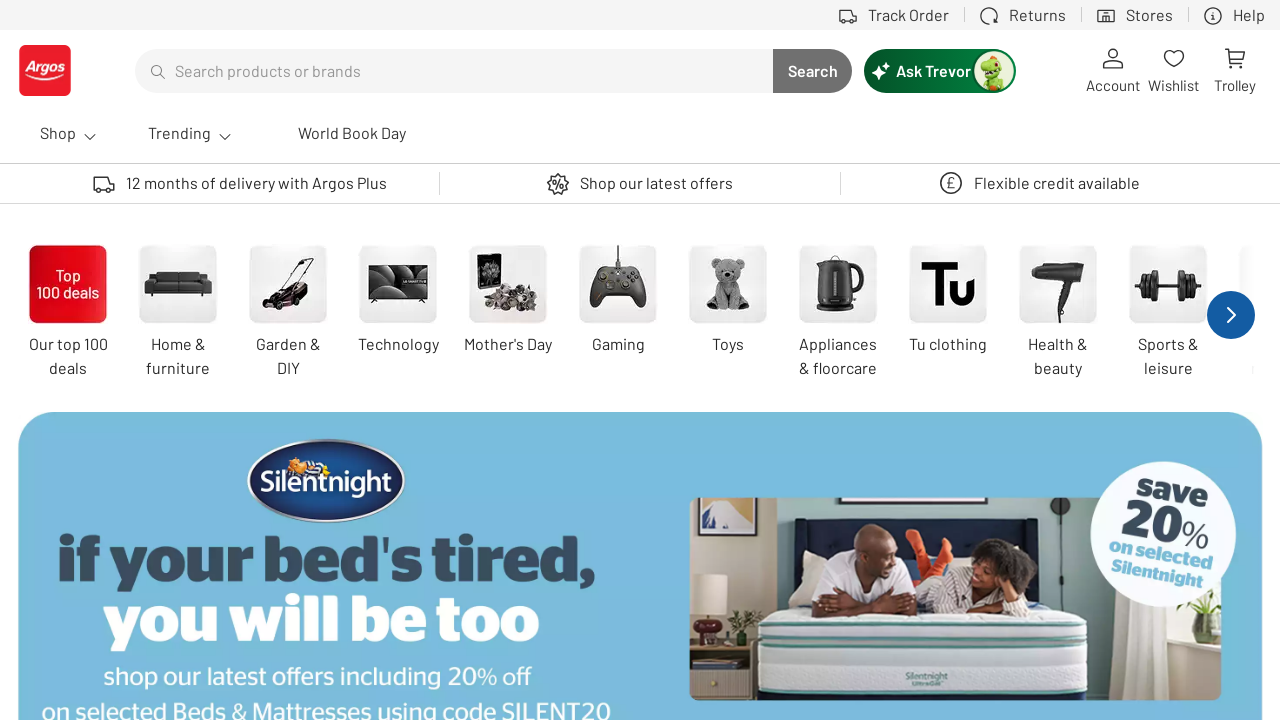

Filled search box with 'books' on input[name='searchTerm'], input[id='searchTerm'], input[type='search']
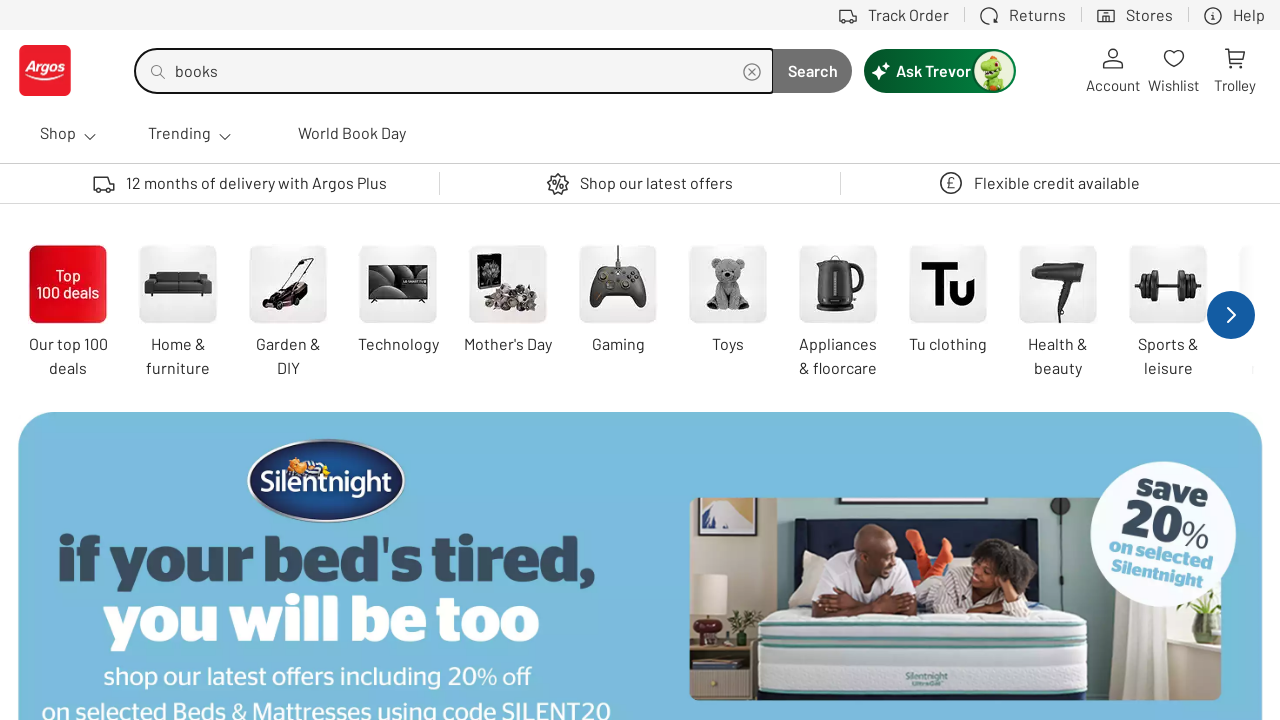

Clicked search button to search for books at (812, 70) on button[type='submit'], button[data-test='search-button']
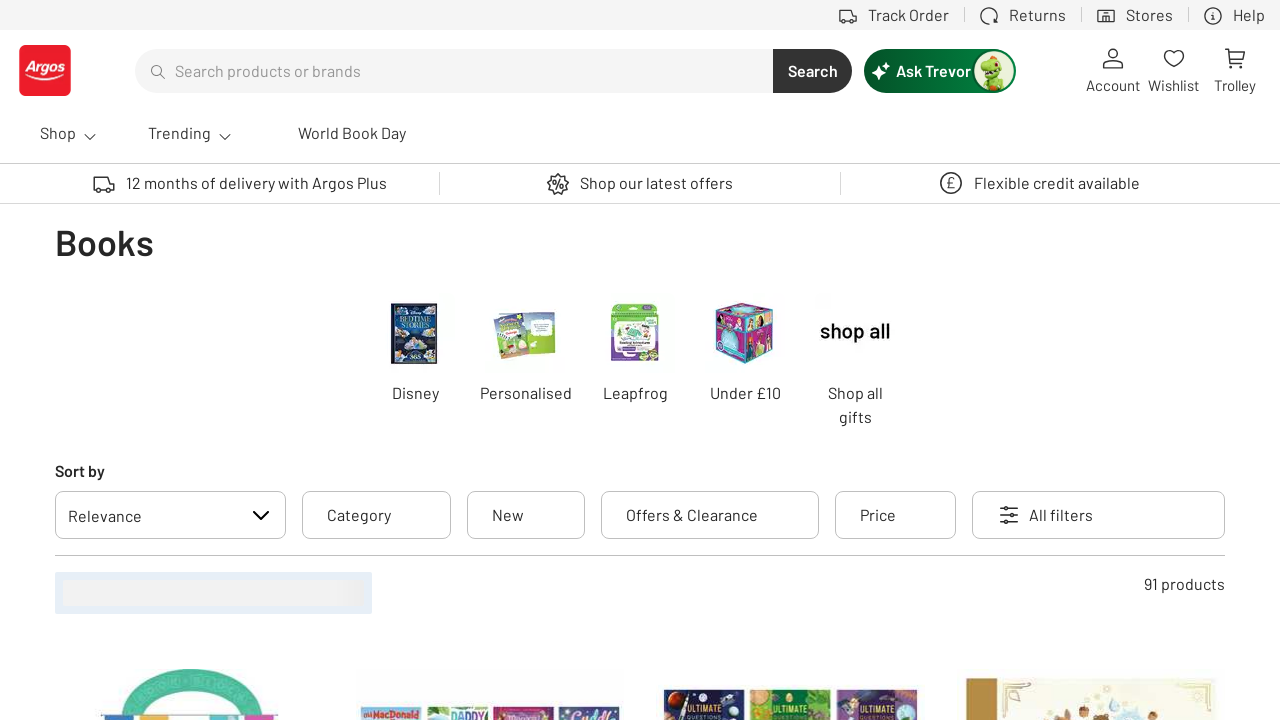

Search results loaded and displayed
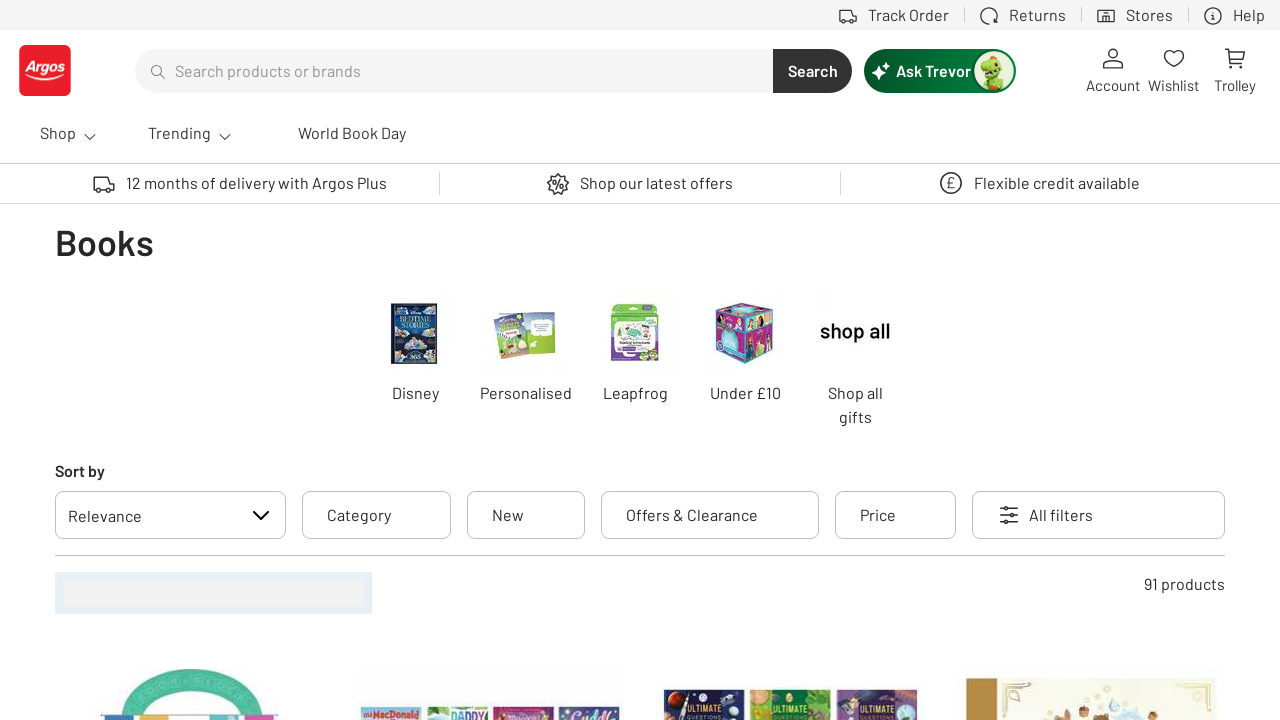

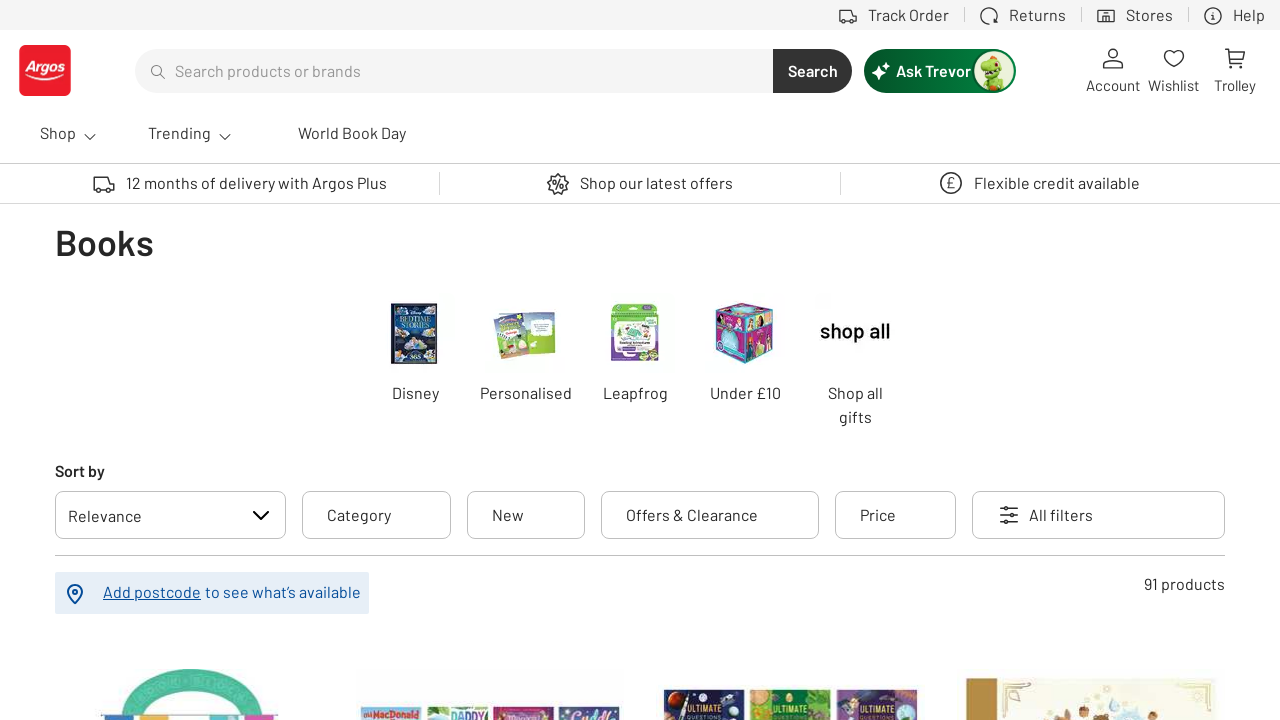